Navigates to the home page and clicks on the "Services" link to verify the services page with SOAP services information loads

Starting URL: https://parabank.parasoft.com/parabank/index.htm

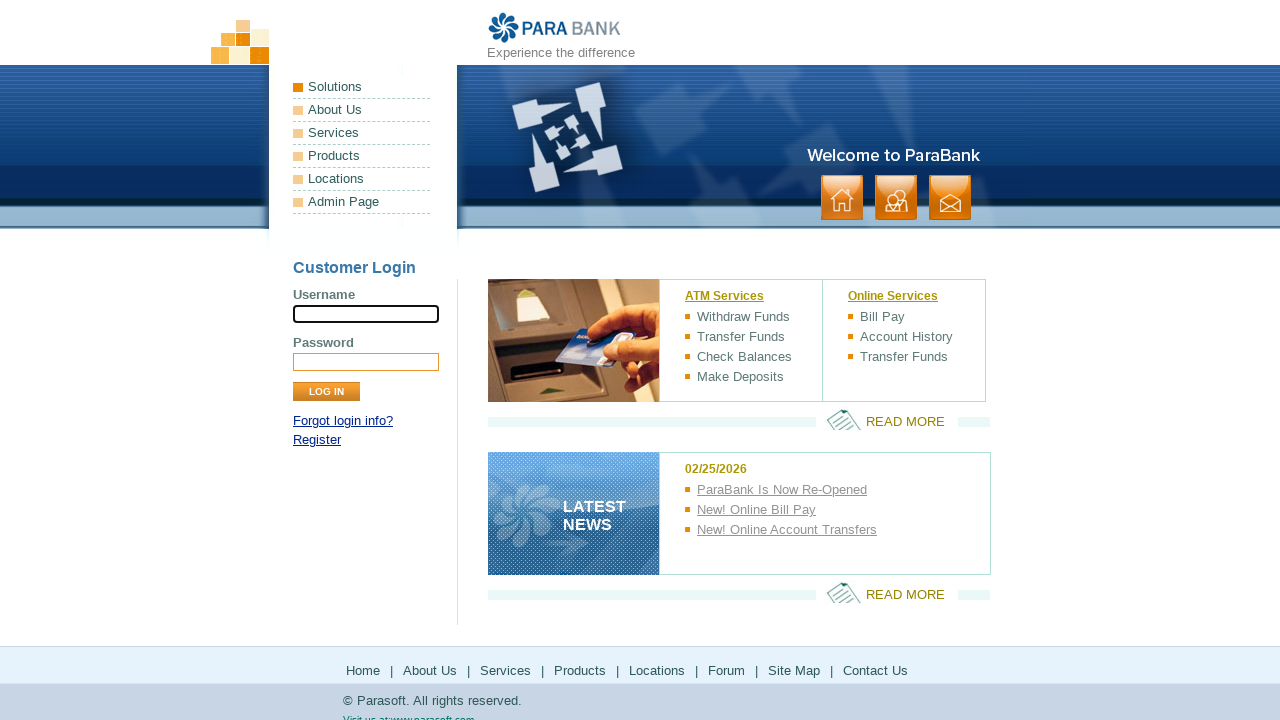

Clicked on the 'Services' link at (362, 133) on text=Services
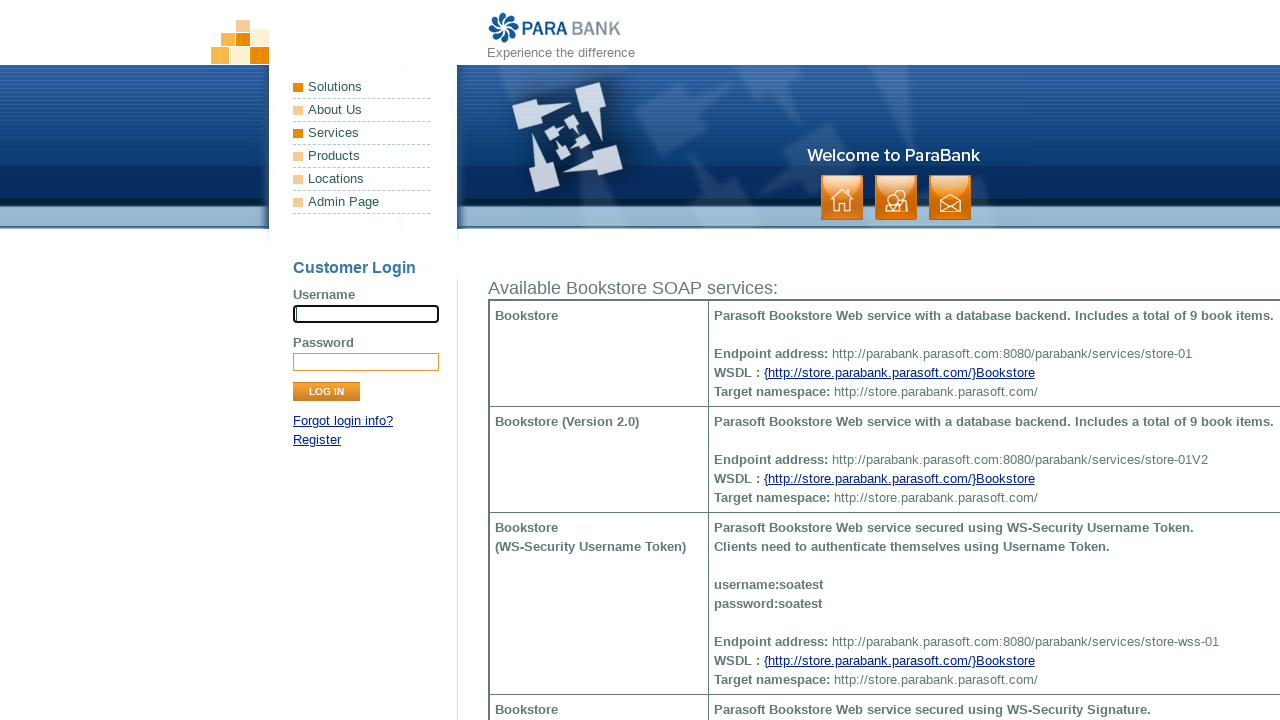

Services page loaded with heading element visible
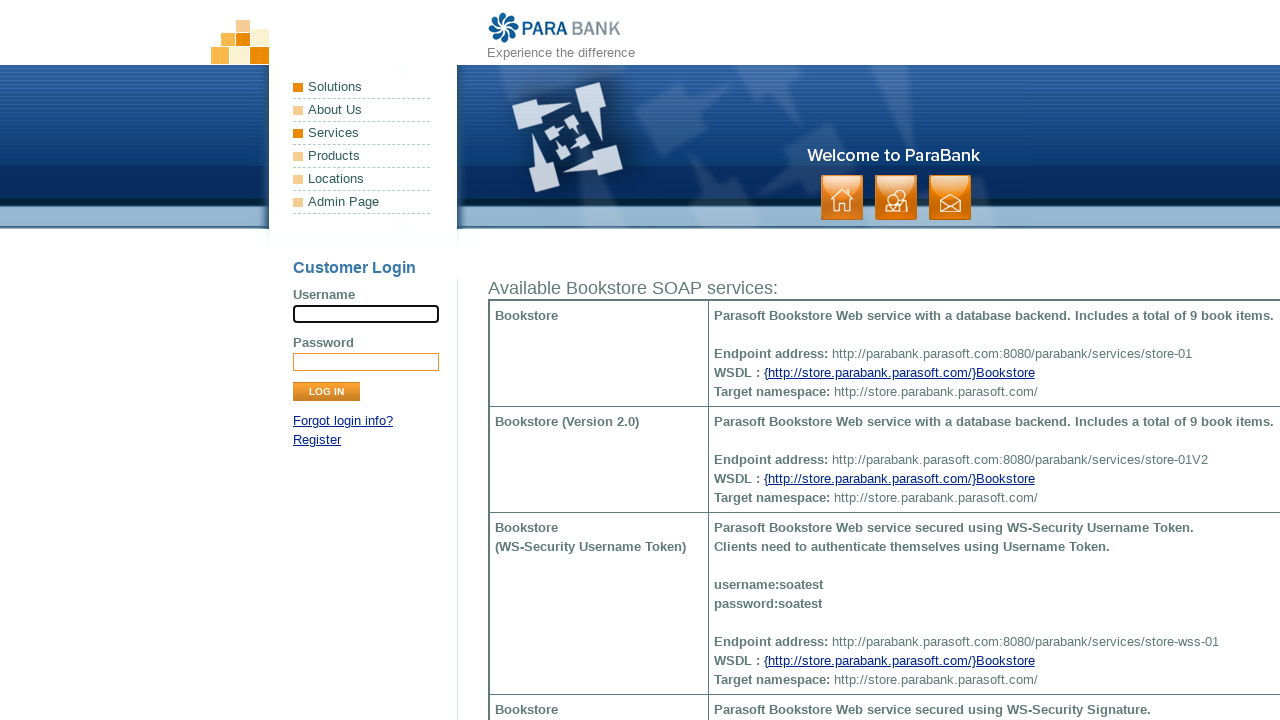

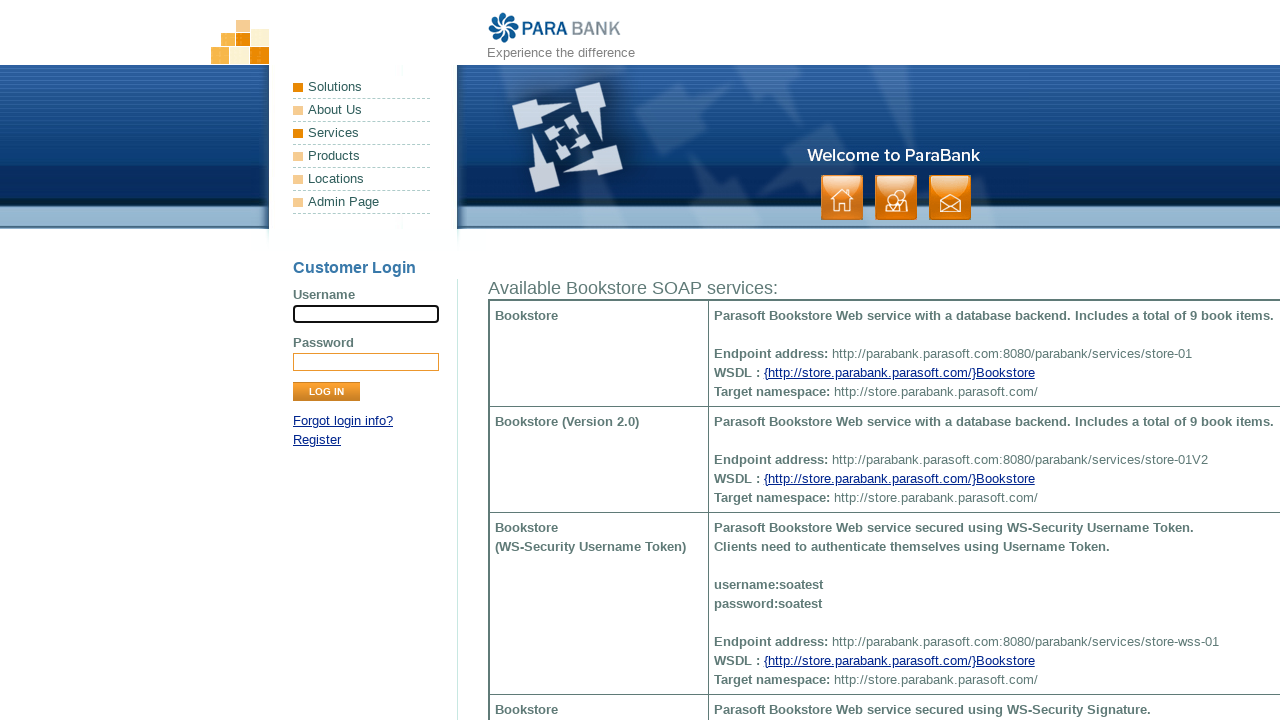